Tests window handling functionality by clicking buttons to open new windows, switching between windows, navigating menus in the new windows, and interacting with elements across multiple browser windows.

Starting URL: https://demo.automationtesting.in/Windows.html

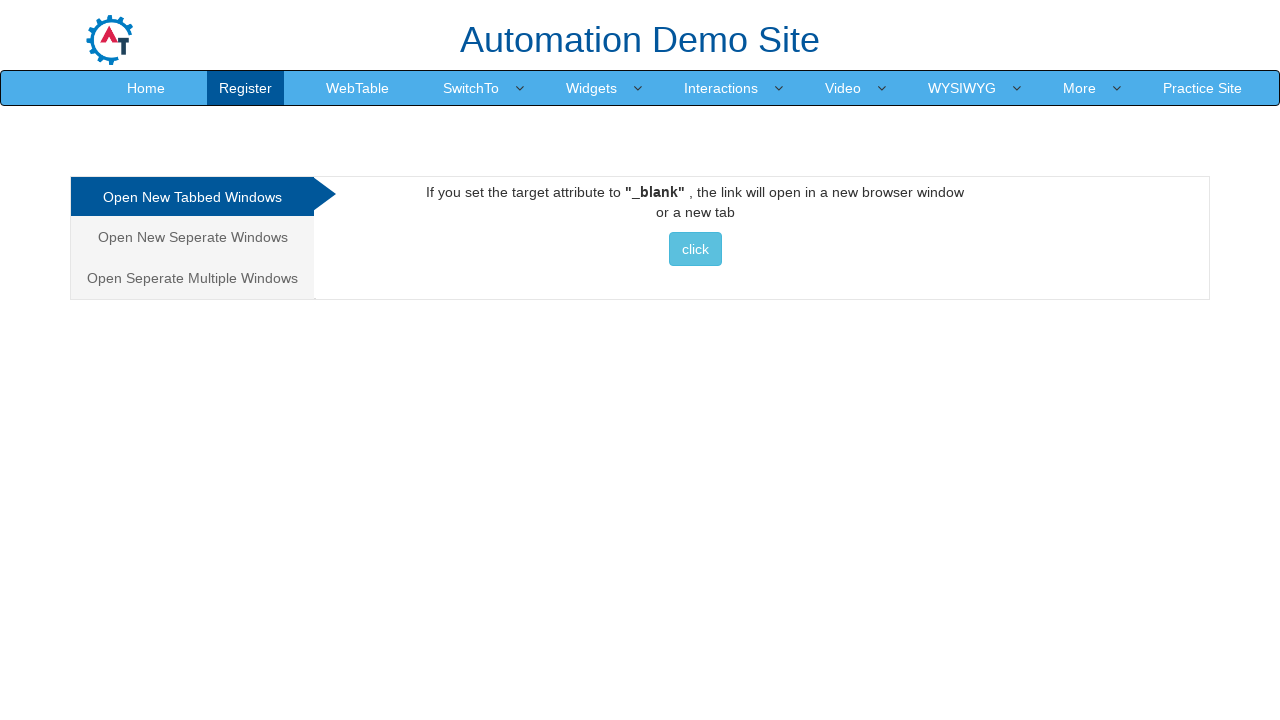

Clicked the first 'click' button to open a new window at (695, 249) on xpath=//button[text()='    click   ']
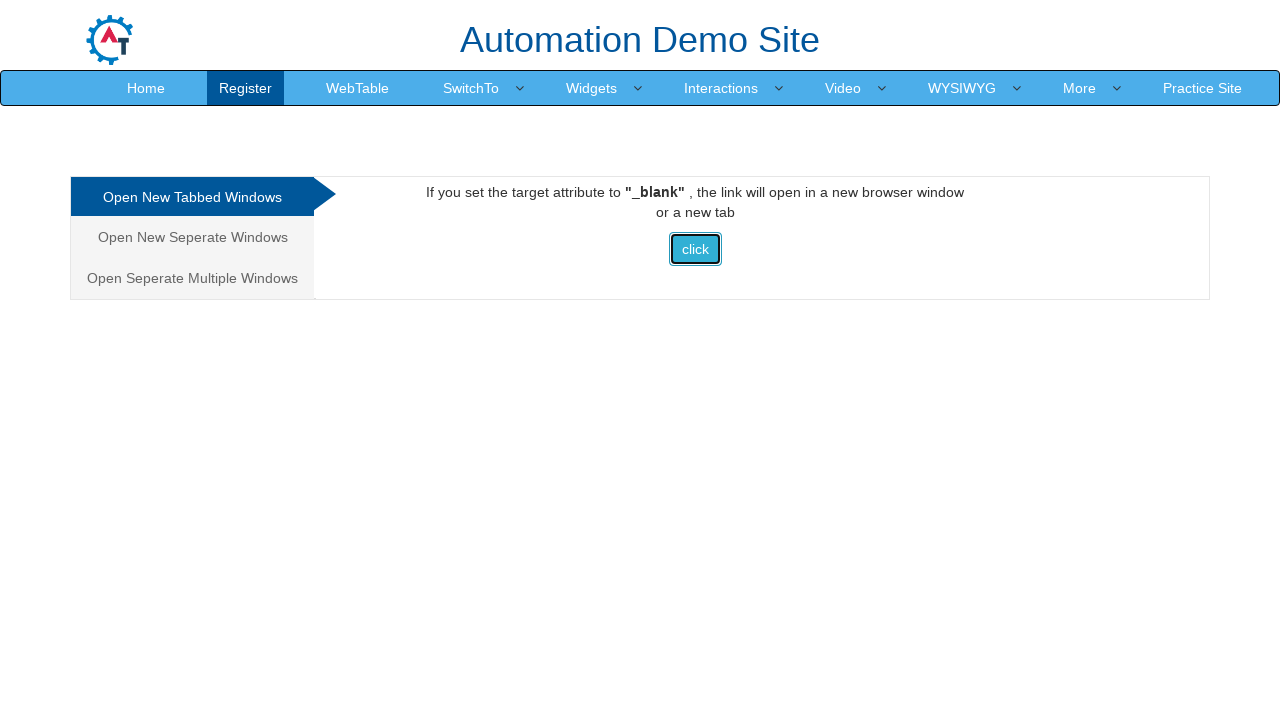

New window loaded and ready
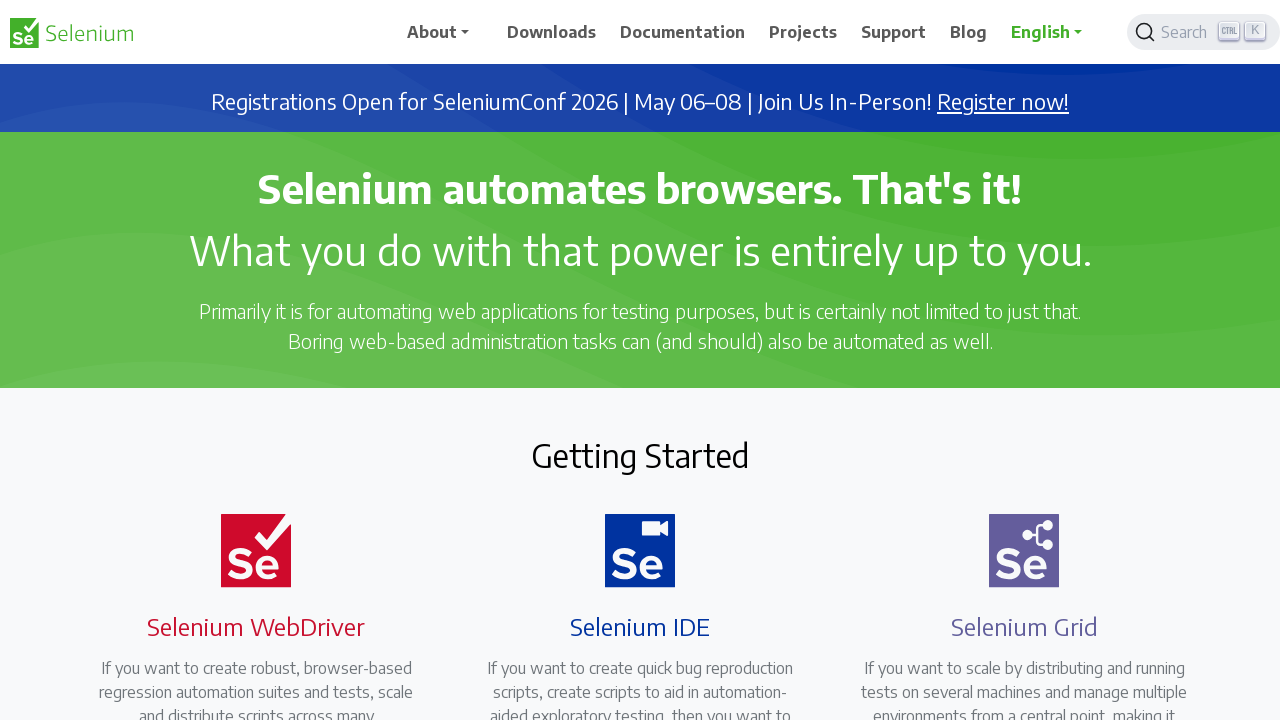

Clicked dropdown toggle in the new window at (445, 32) on xpath=//a[@class='nav-link dropdown-toggle']
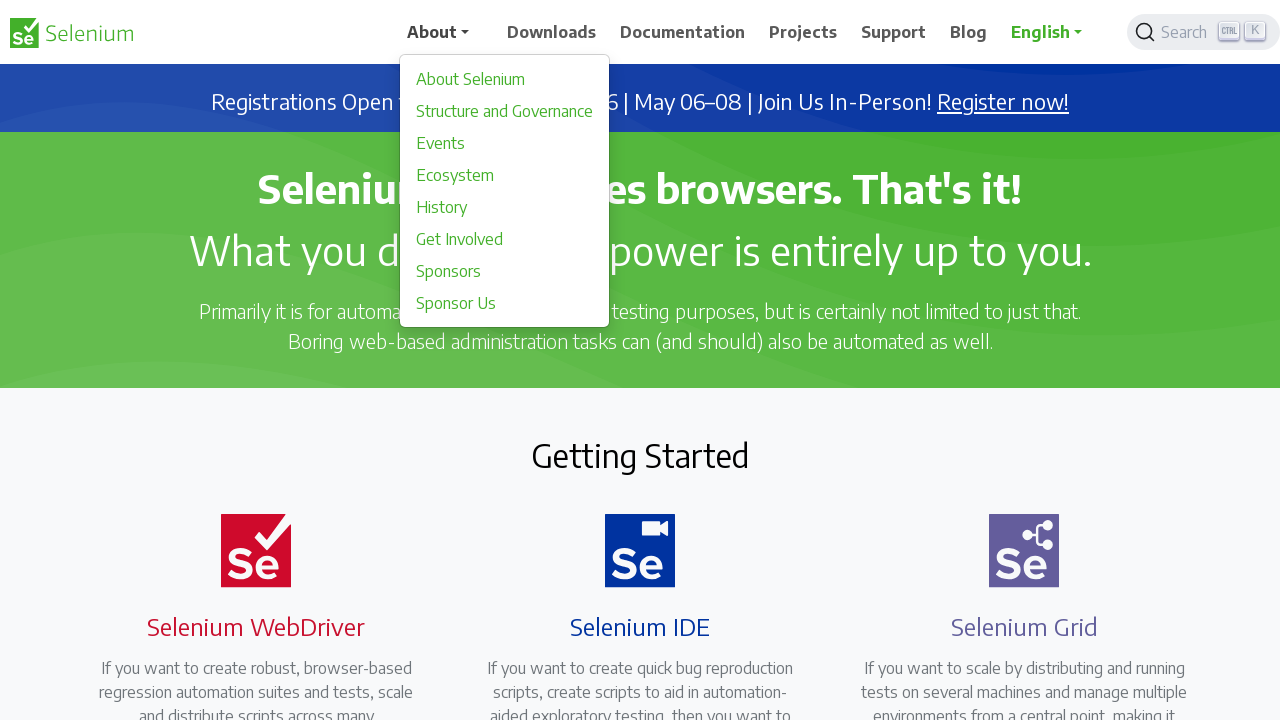

Clicked 'Events' menu item in the new window at (505, 143) on xpath=//a[text()='Events']
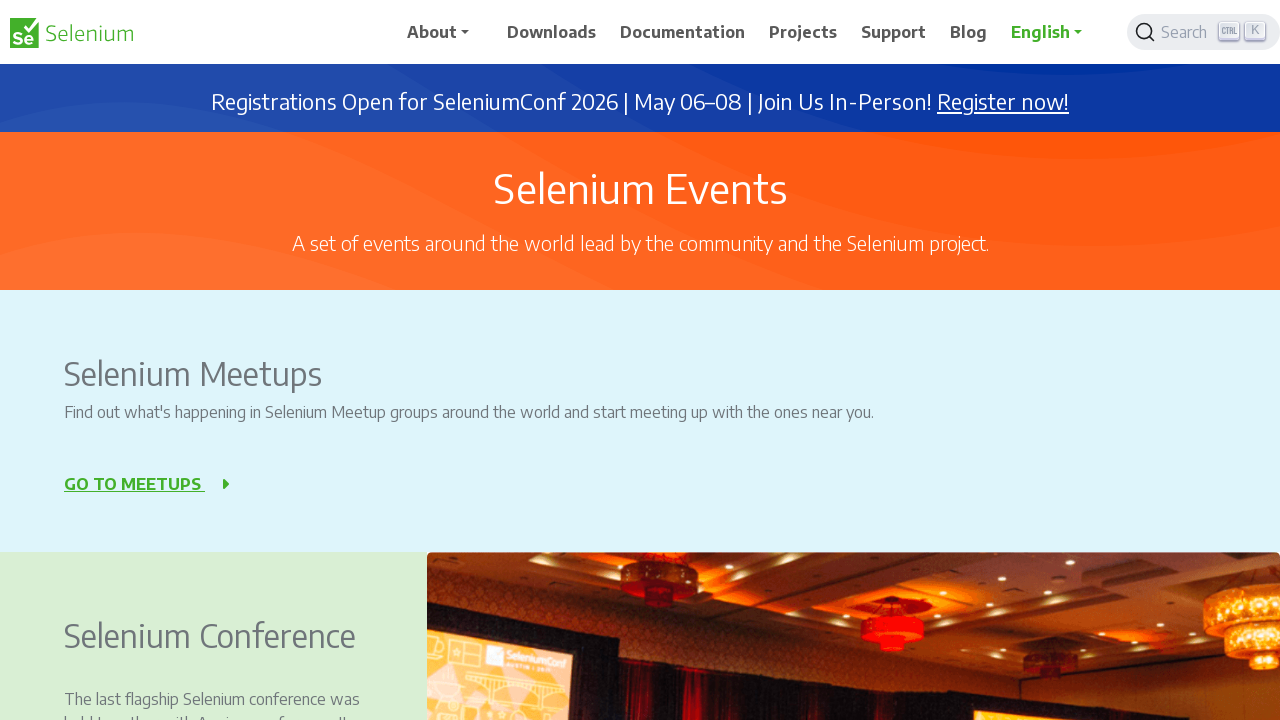

Switched back to main window
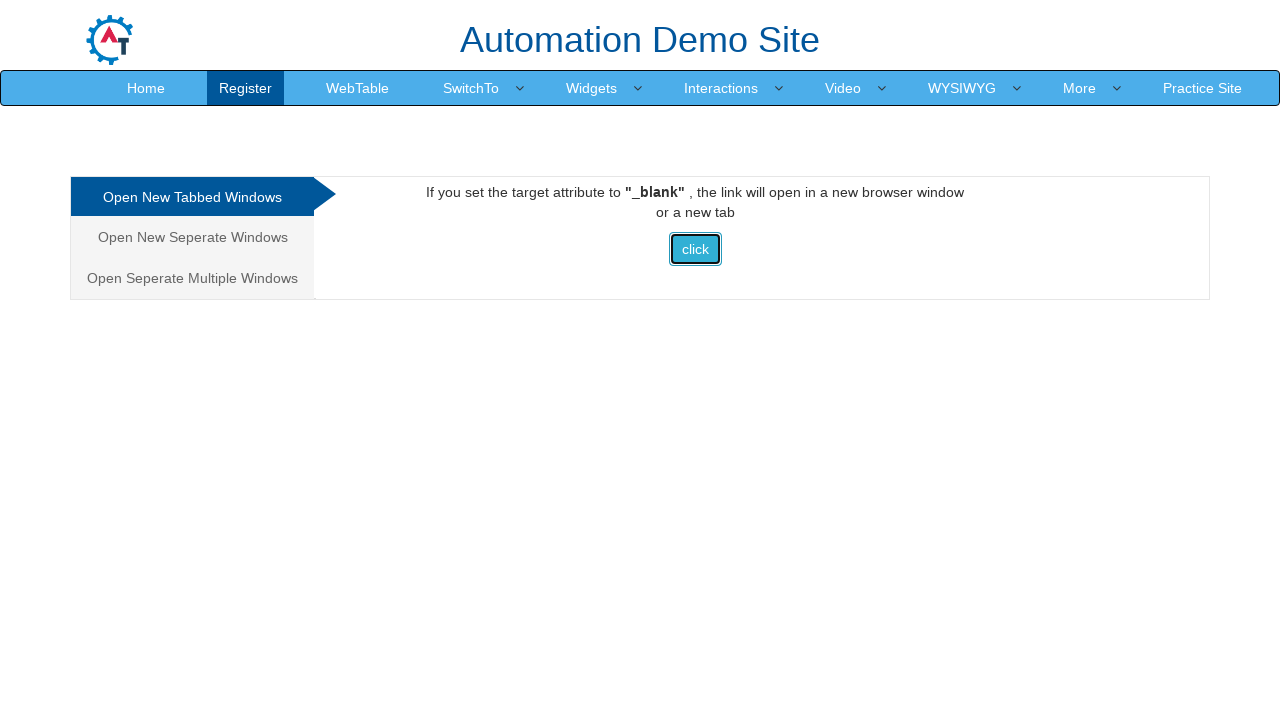

Clicked on 'Open New Seperate Windows' tab at (192, 237) on xpath=//a[text()='Open New Seperate Windows']
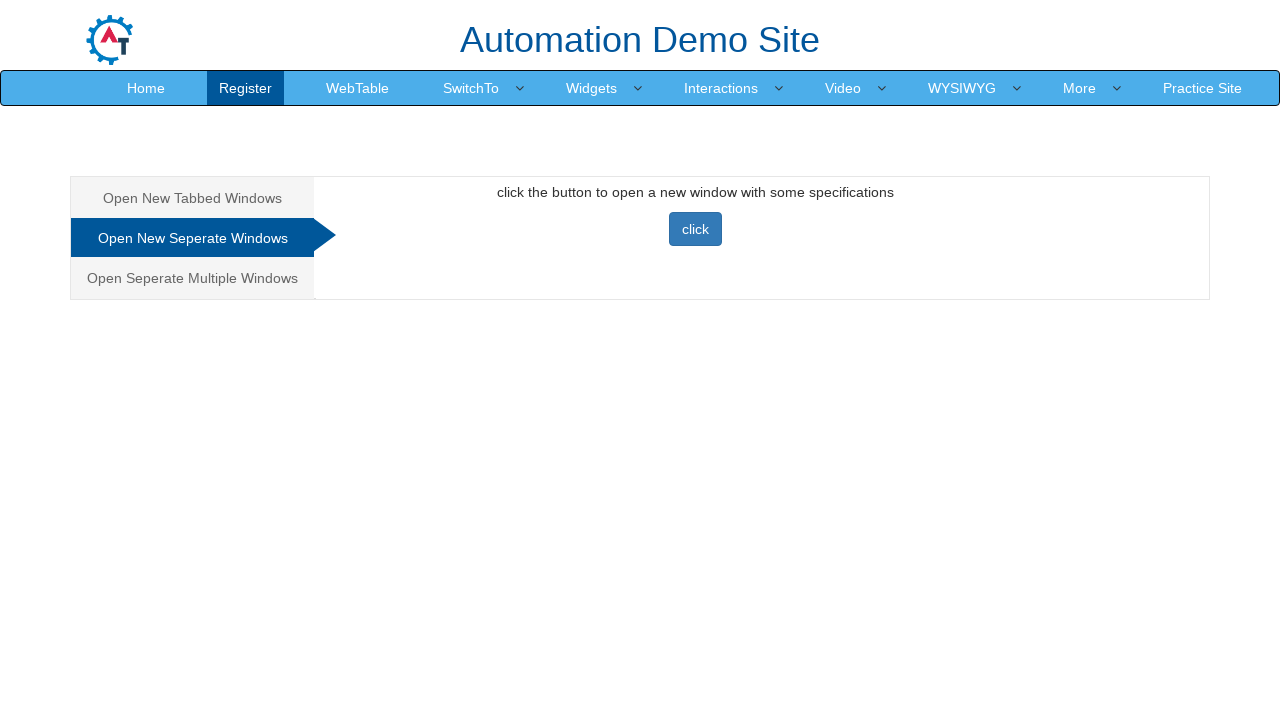

Clicked 'click' button to open second new window at (695, 229) on xpath=//button[text()='click']
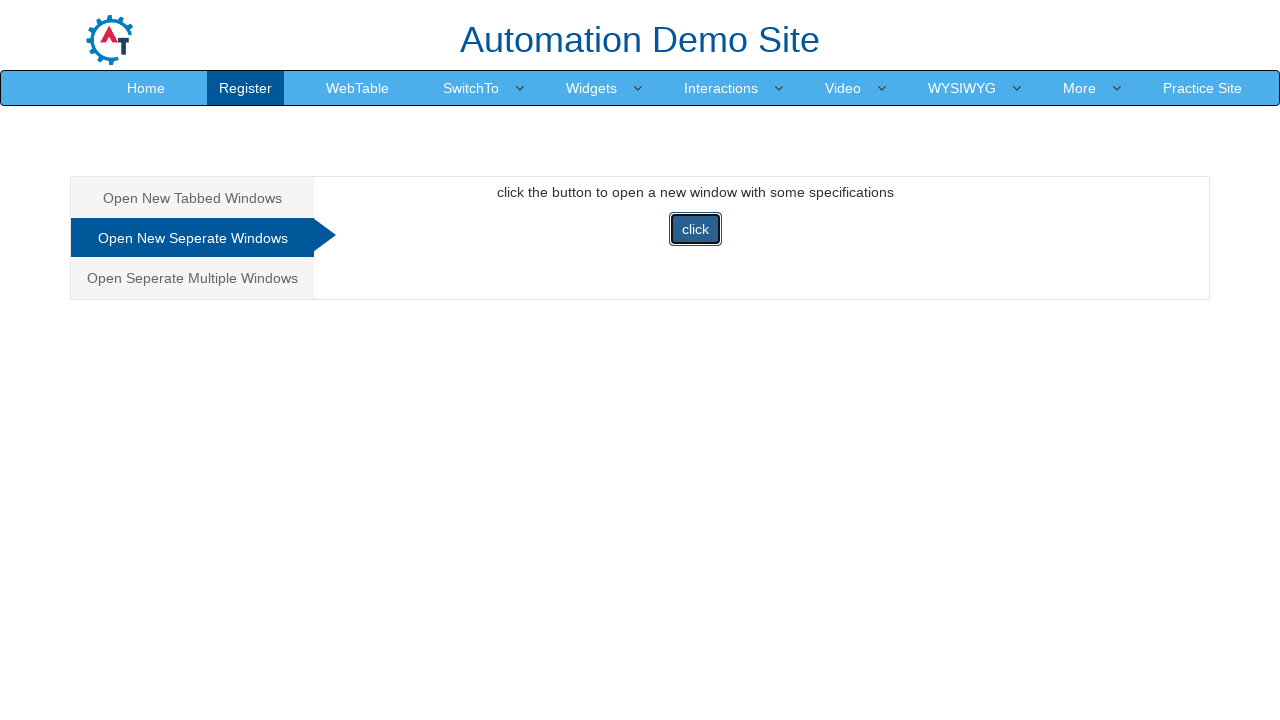

Second new window loaded and ready
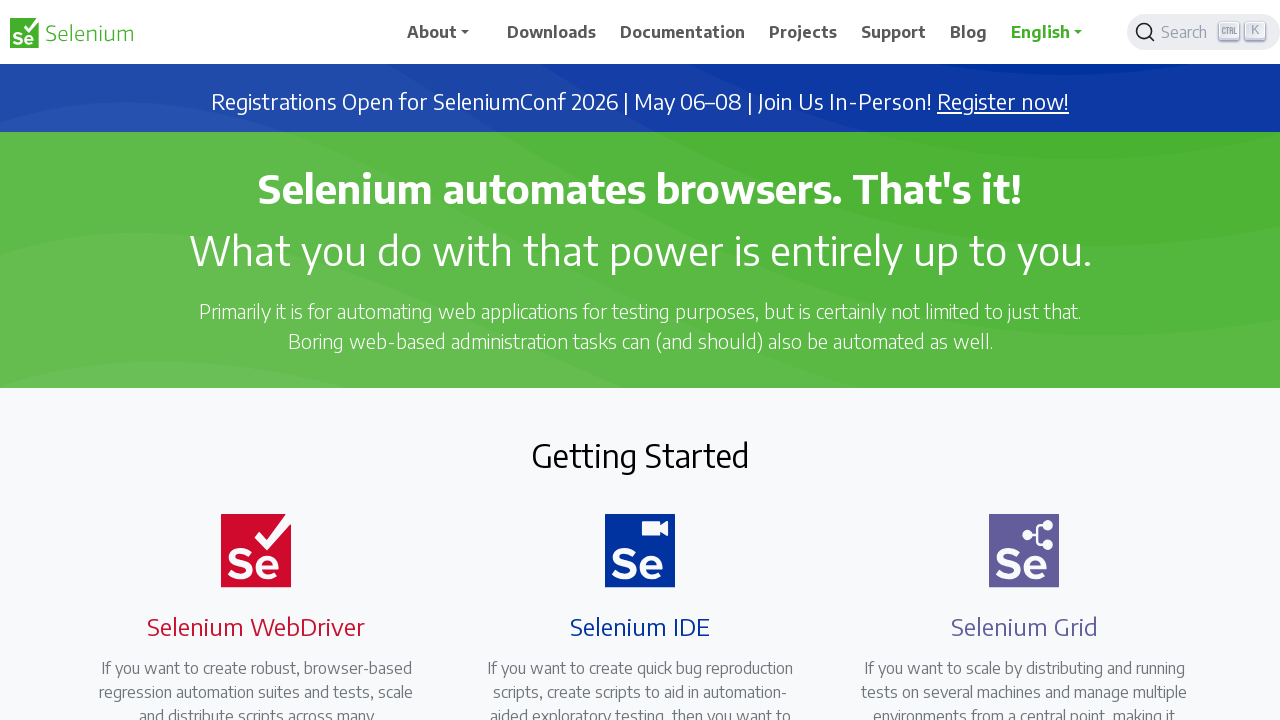

Clicked 'Documentation' in the second new window at (683, 32) on xpath=//span[text()='Documentation']
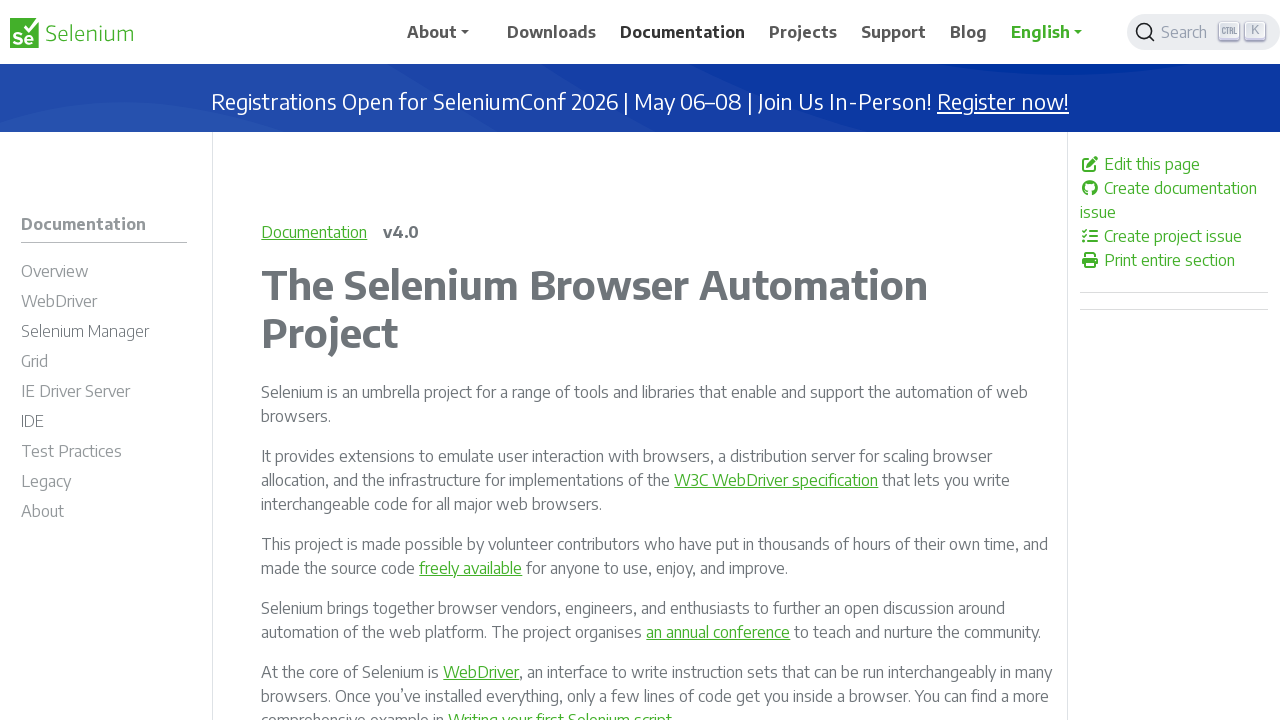

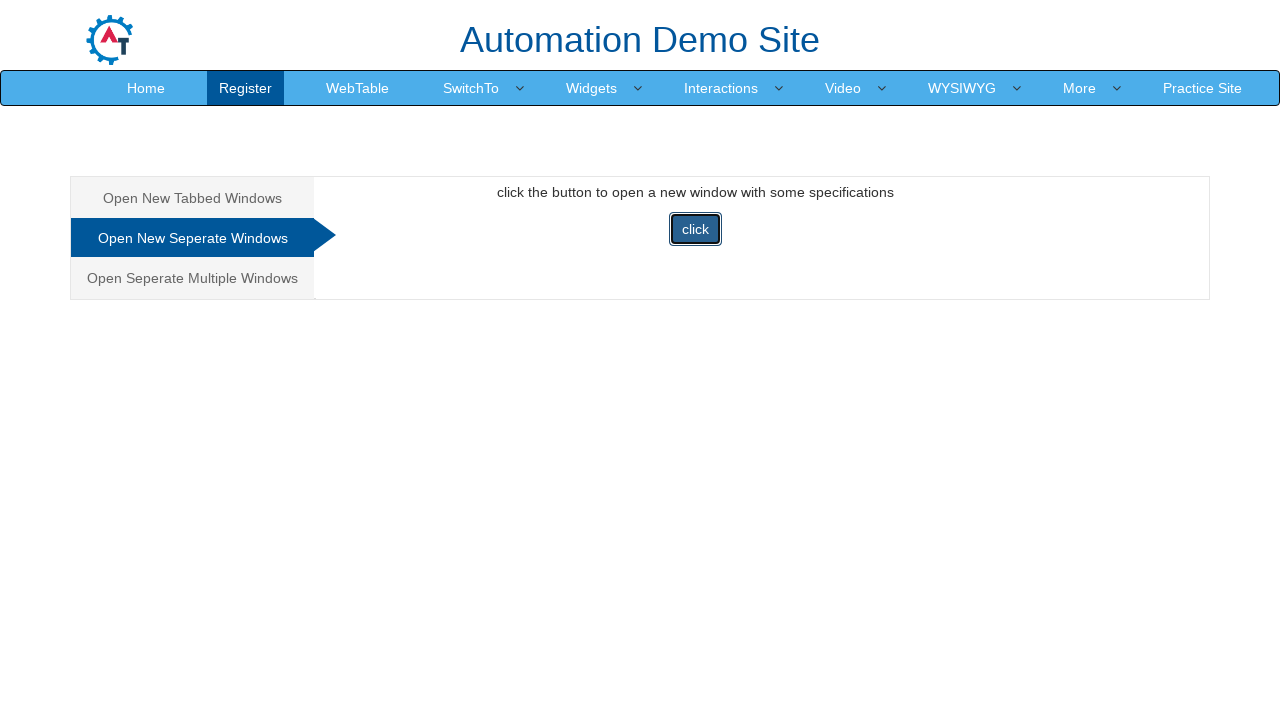